Tests that a checkbox element can be located on the page using implicit wait functionality

Starting URL: http://simpletestsite.fabrykatestow.pl/

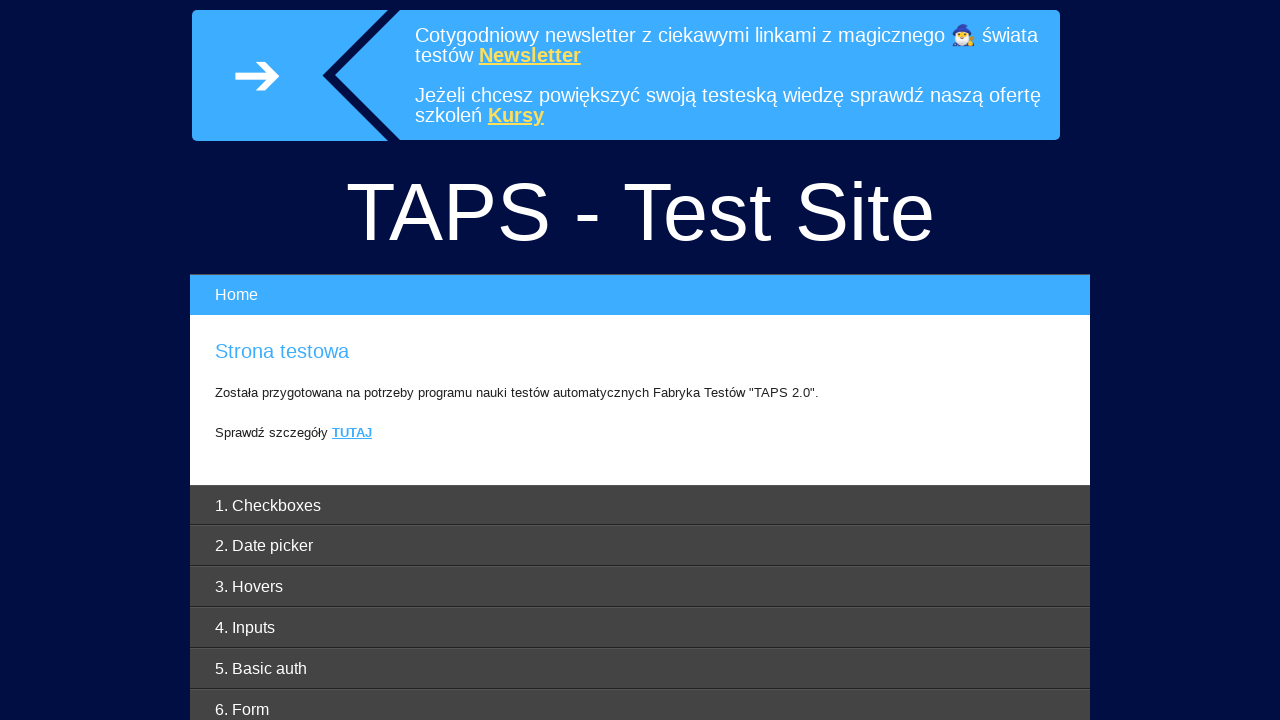

Waited for checkbox element with ID 'checkbox-header' to be present on page
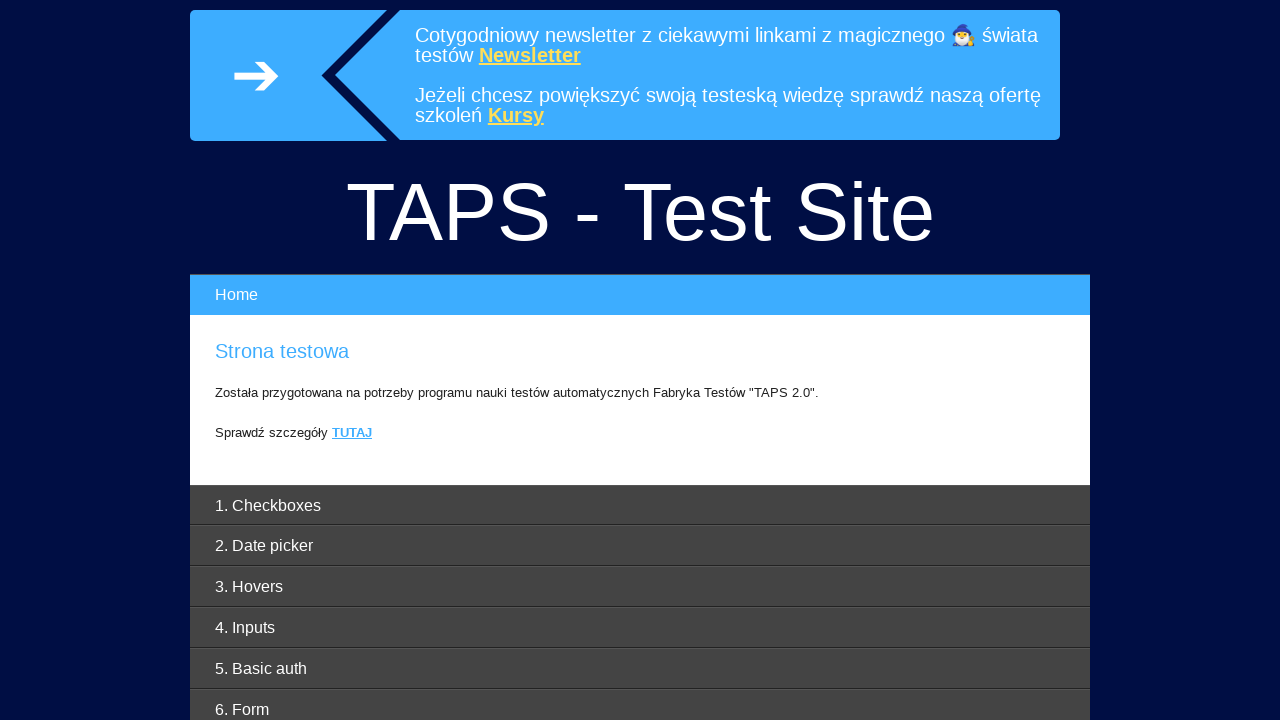

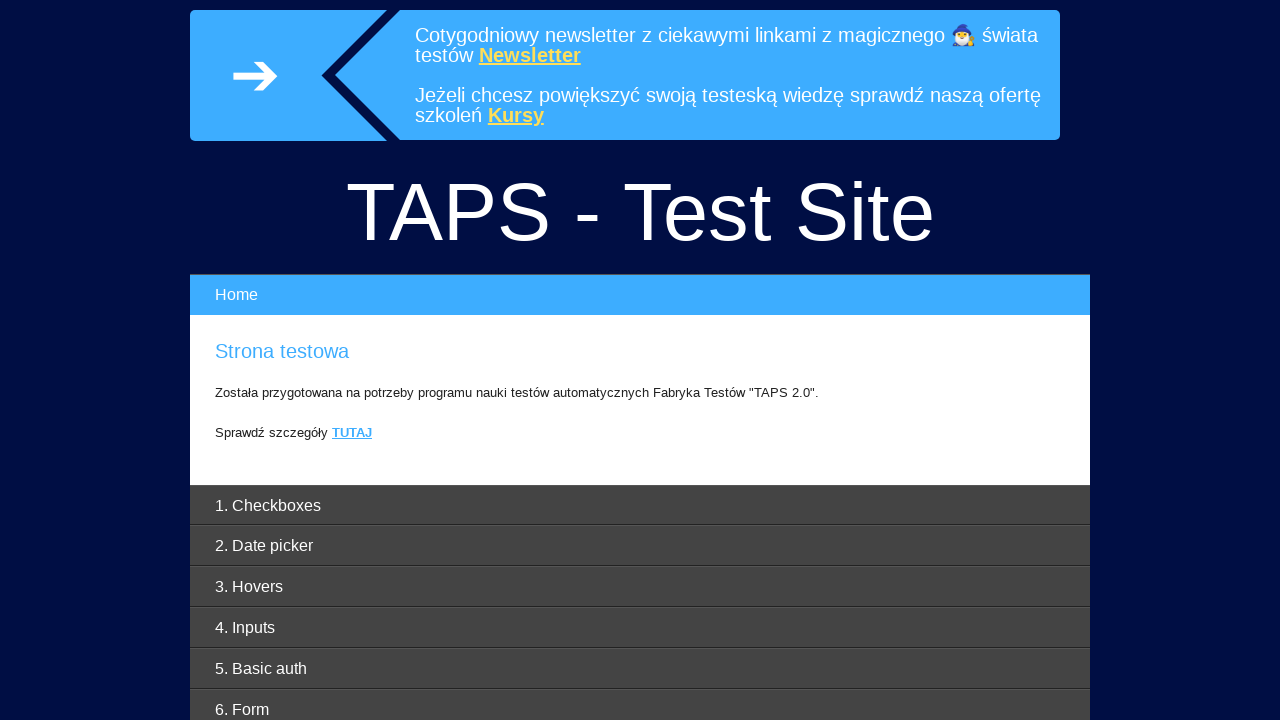